Tests selecting an option from a dropdown menu by its visible text

Starting URL: https://testcenter.techproeducation.com/index.php?page=dropdown

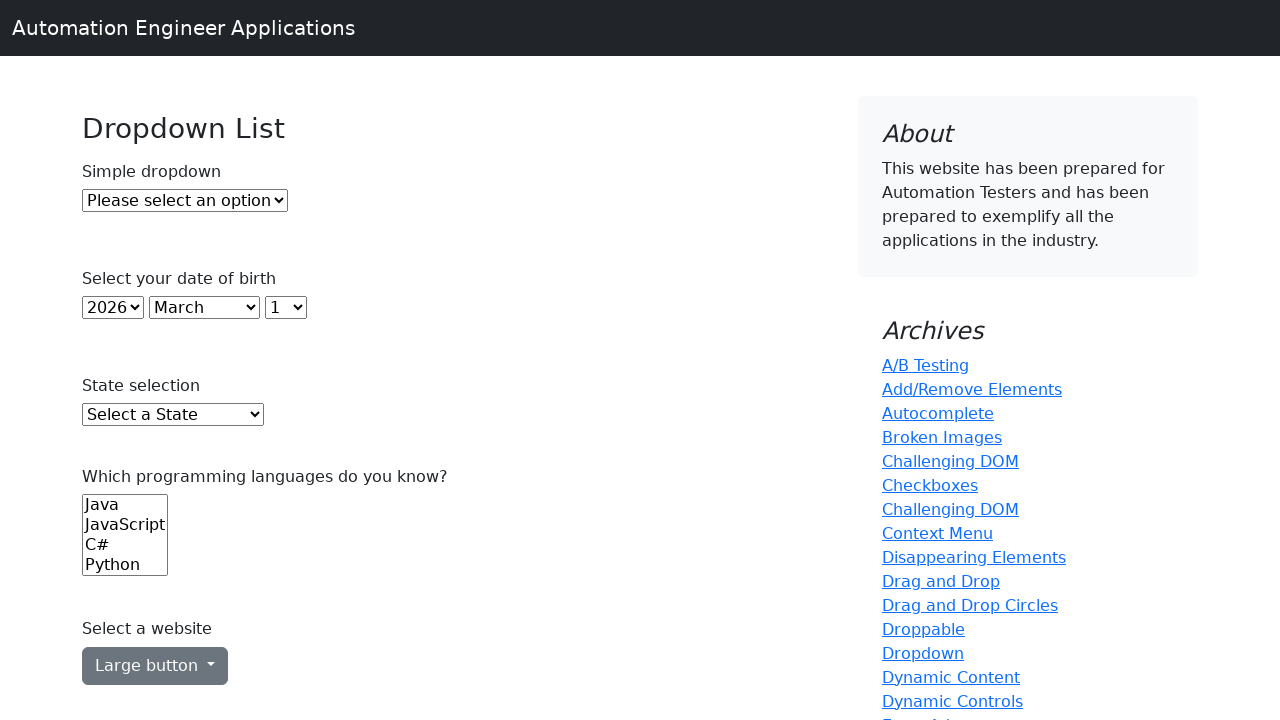

Selected 'Option 2' from dropdown menu by visible text on #dropdown
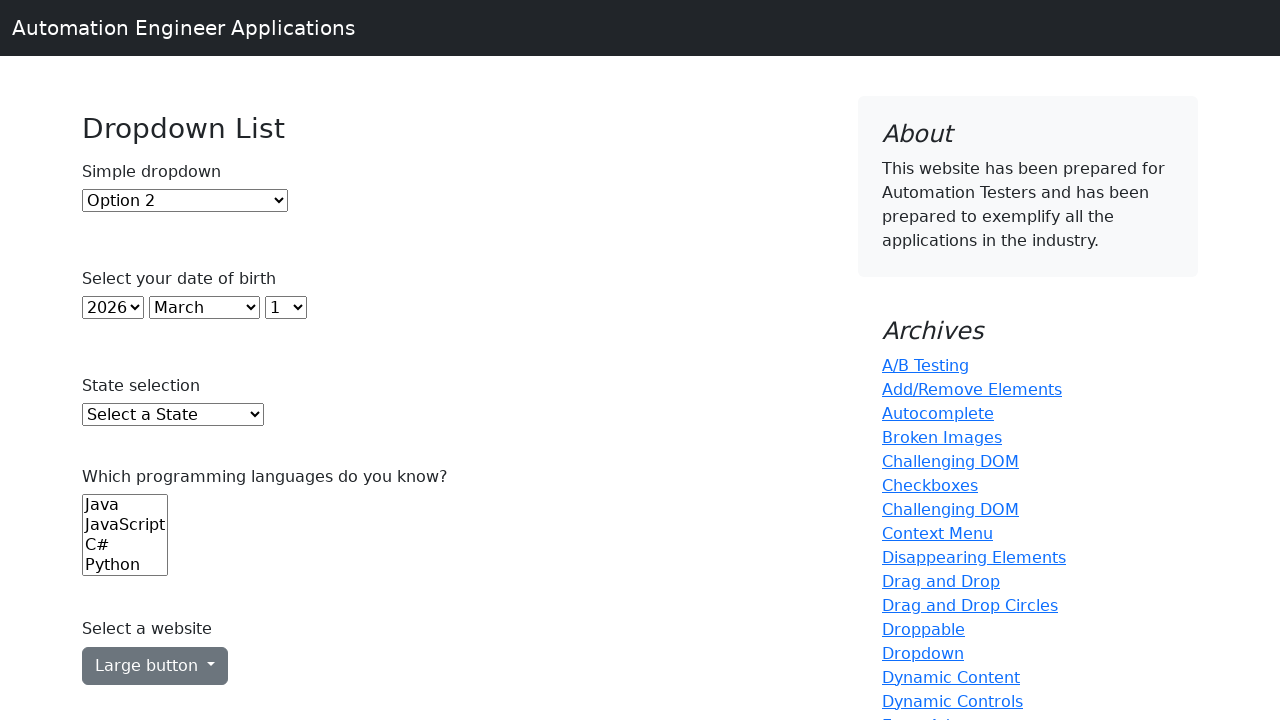

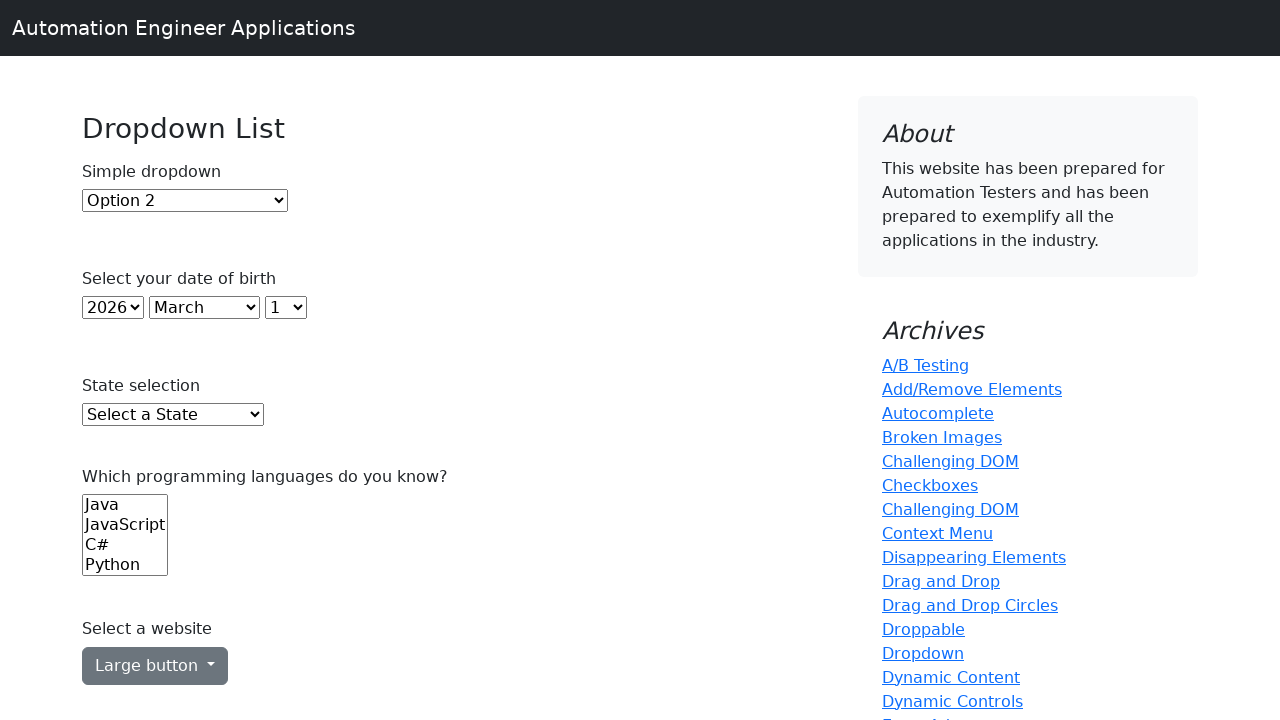